Tests that a todo item is removed when edited to an empty string

Starting URL: https://demo.playwright.dev/todomvc

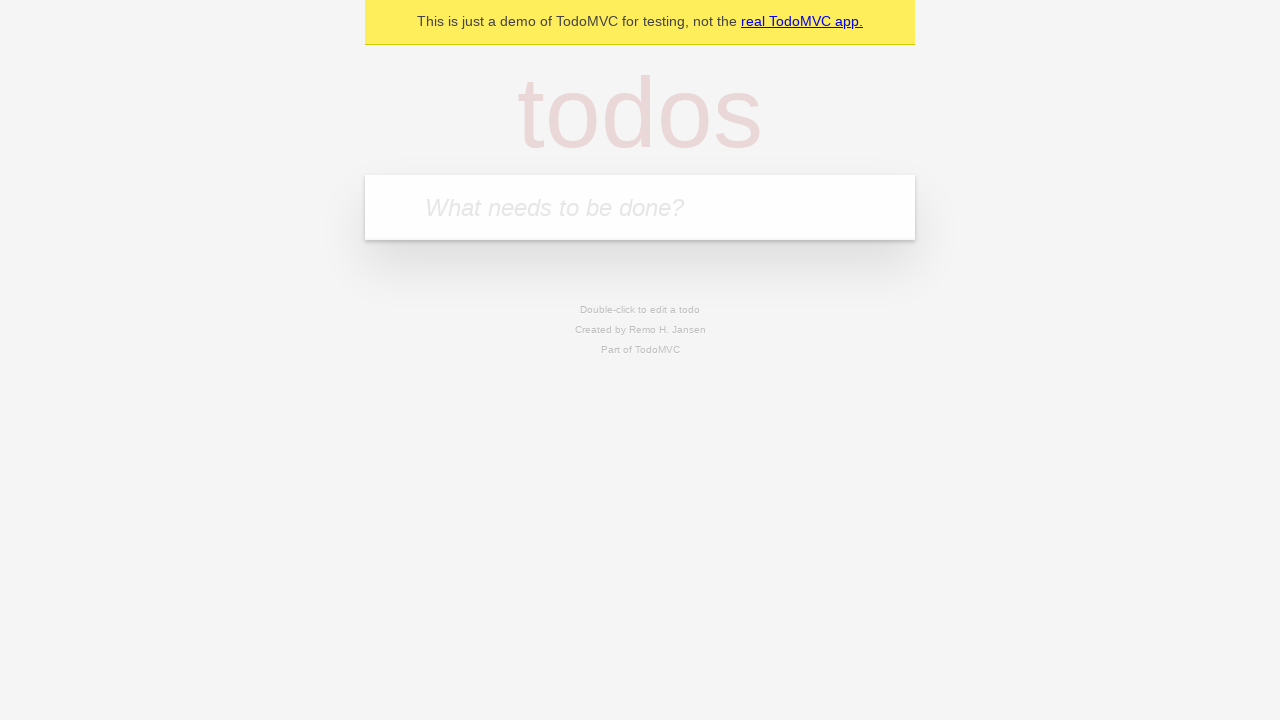

Filled first todo with 'buy some cheese' on internal:attr=[placeholder="What needs to be done?"i]
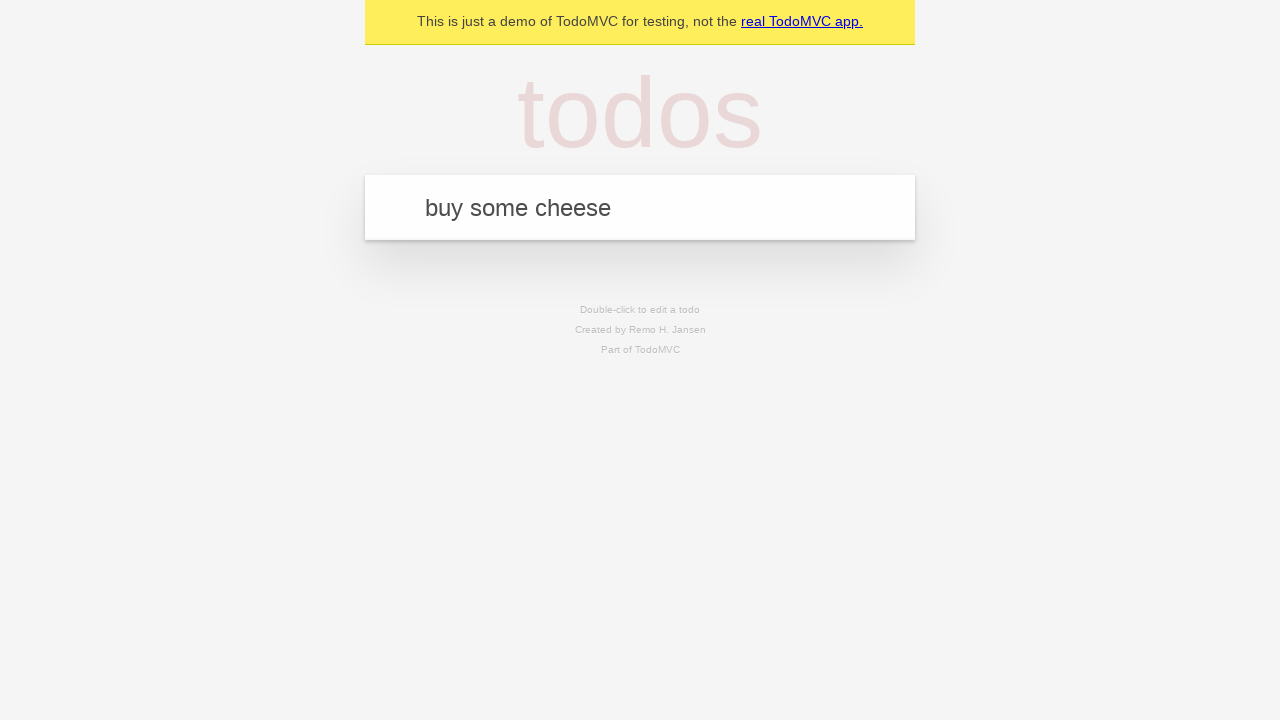

Pressed Enter to create first todo on internal:attr=[placeholder="What needs to be done?"i]
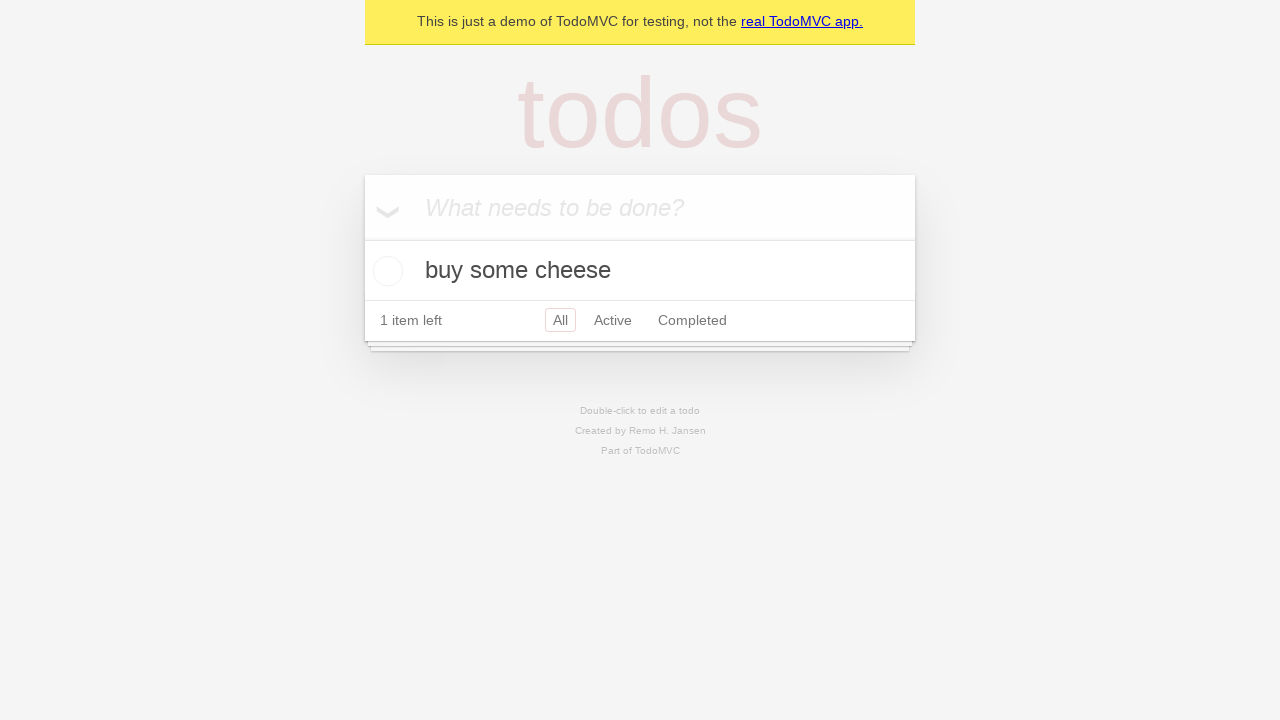

Filled second todo with 'feed the cat' on internal:attr=[placeholder="What needs to be done?"i]
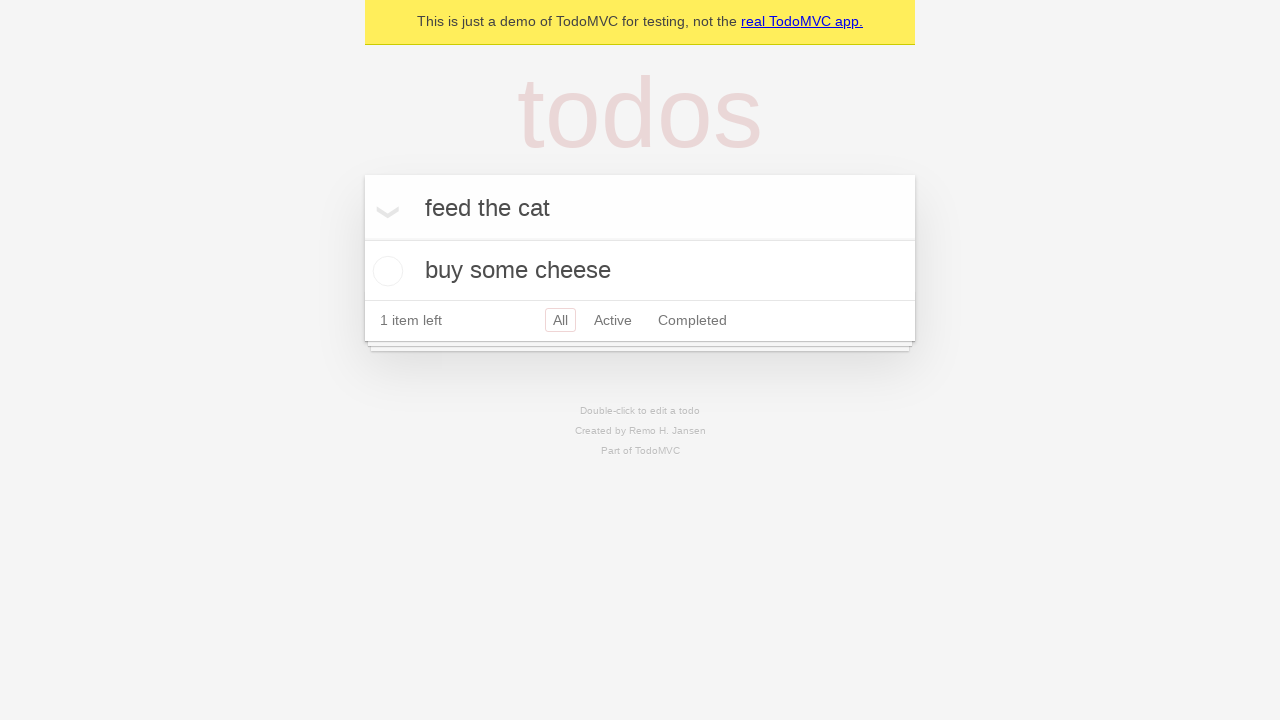

Pressed Enter to create second todo on internal:attr=[placeholder="What needs to be done?"i]
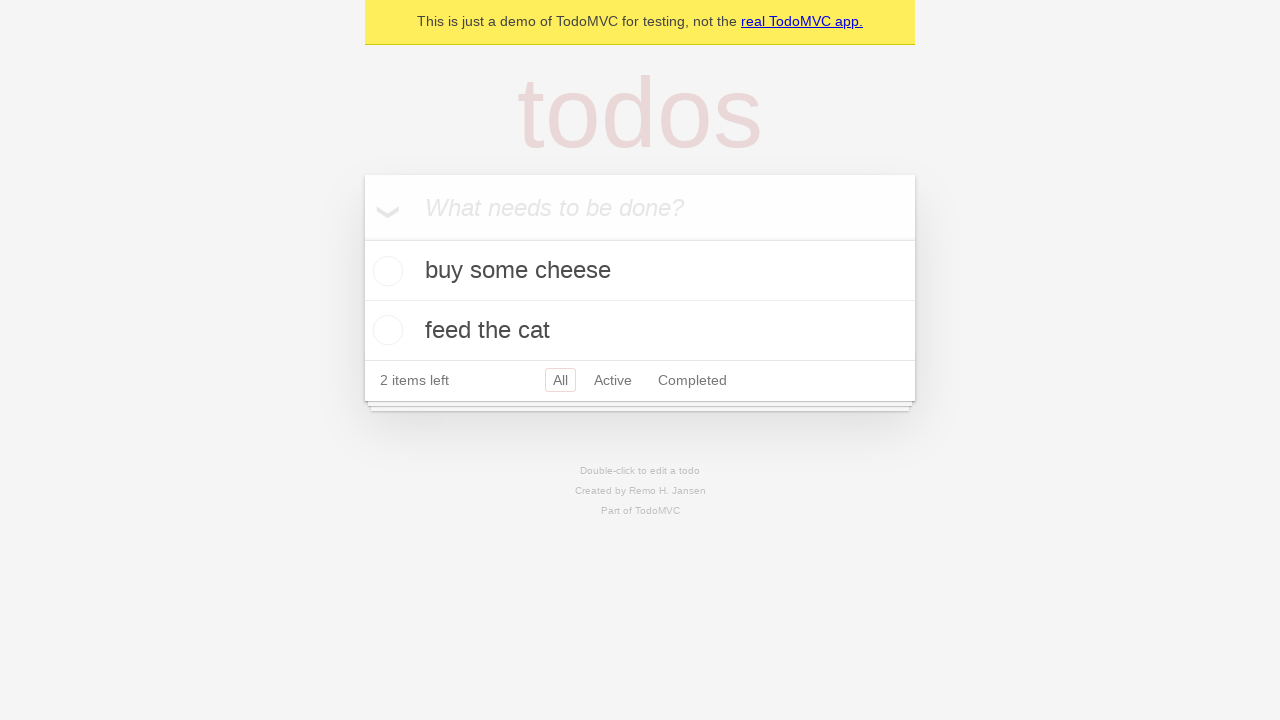

Filled third todo with 'book a doctors appointment' on internal:attr=[placeholder="What needs to be done?"i]
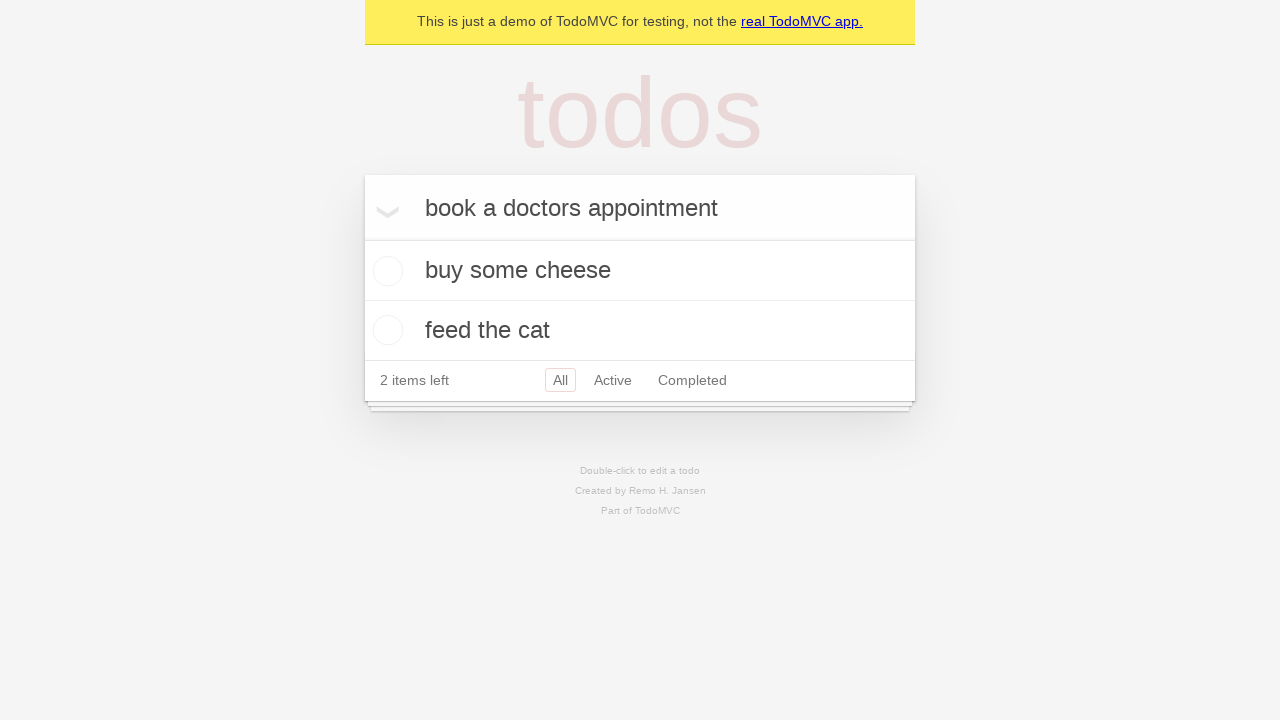

Pressed Enter to create third todo on internal:attr=[placeholder="What needs to be done?"i]
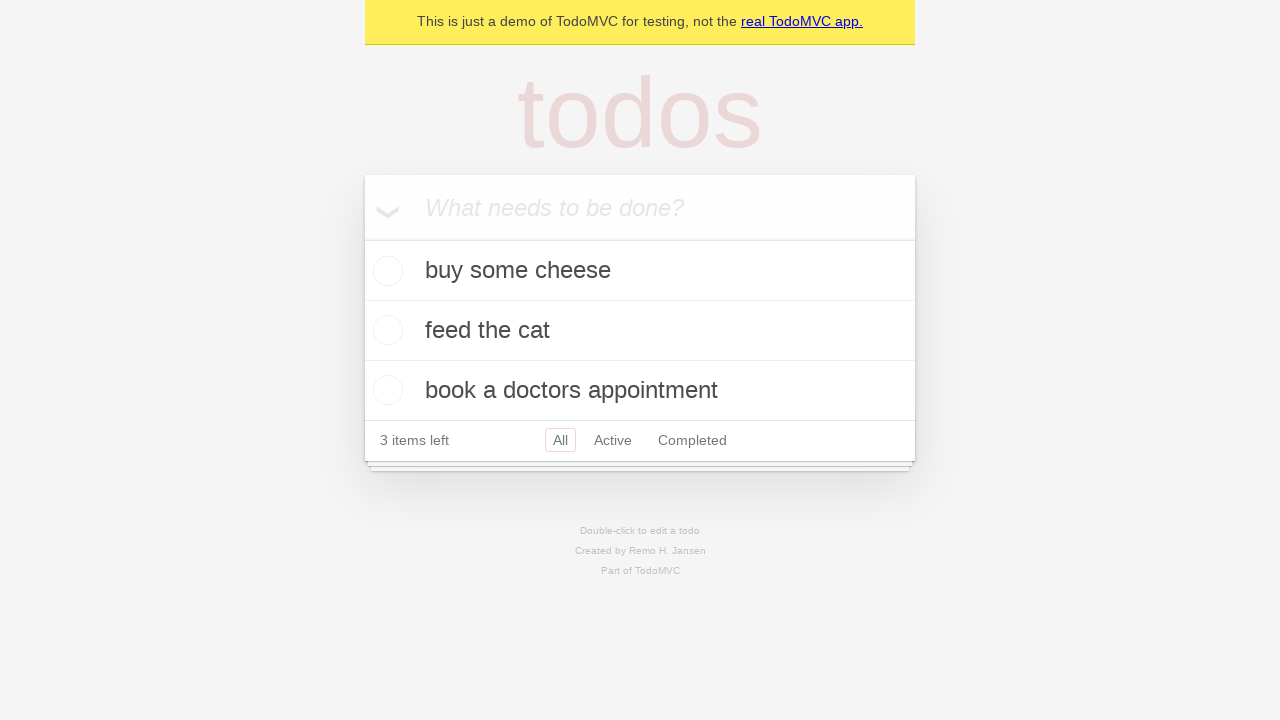

Double-clicked second todo item to enter edit mode at (640, 331) on internal:testid=[data-testid="todo-item"s] >> nth=1
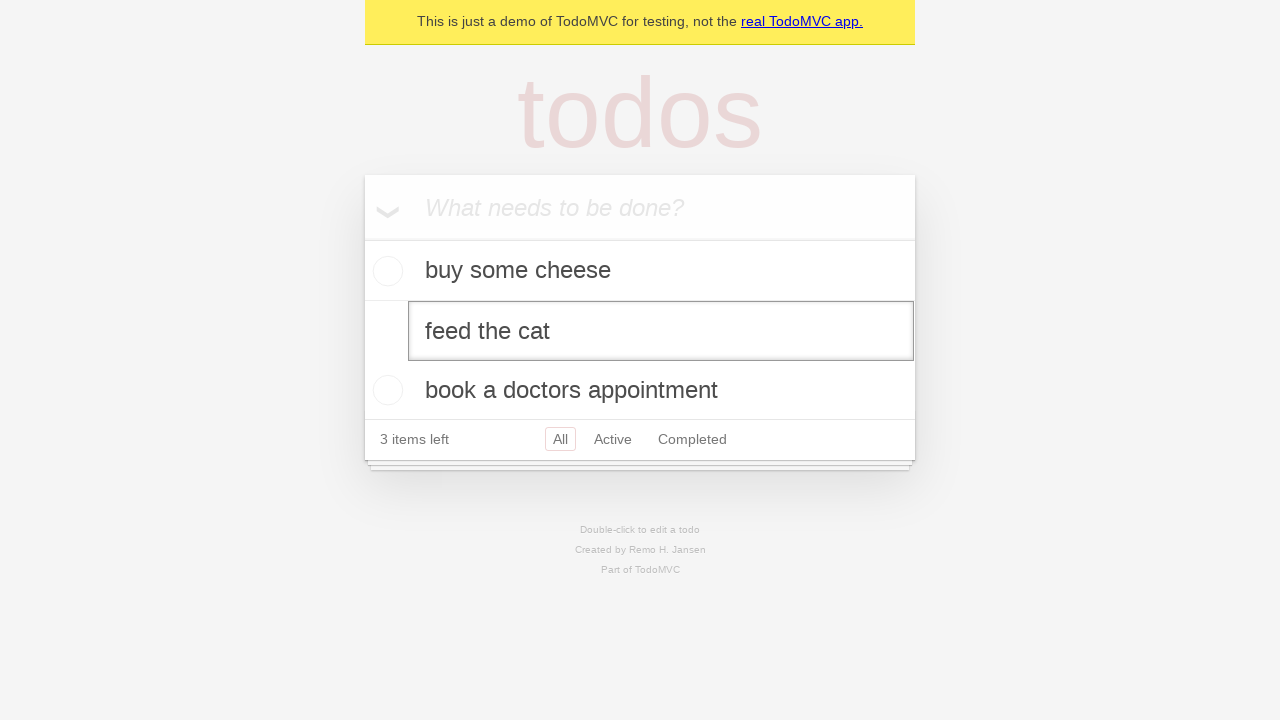

Cleared the text in the edit field to empty string on internal:testid=[data-testid="todo-item"s] >> nth=1 >> internal:role=textbox[nam
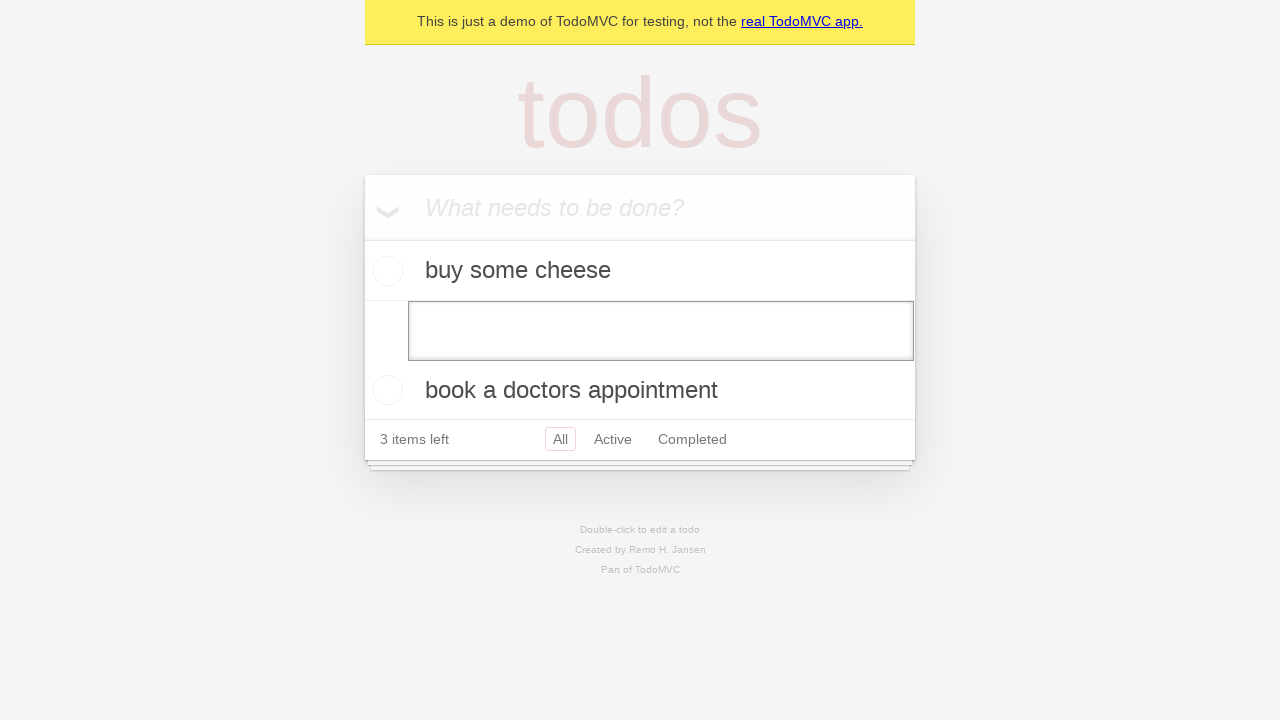

Pressed Enter to confirm edit with empty text, removing the todo item on internal:testid=[data-testid="todo-item"s] >> nth=1 >> internal:role=textbox[nam
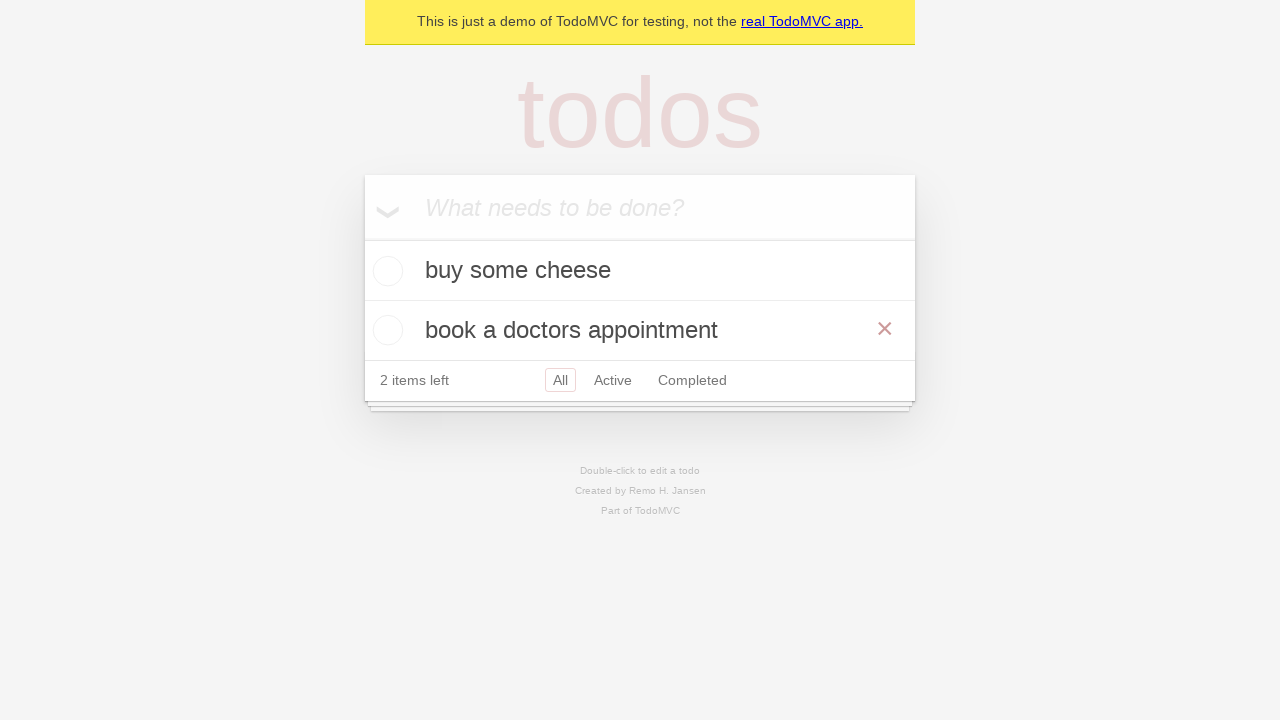

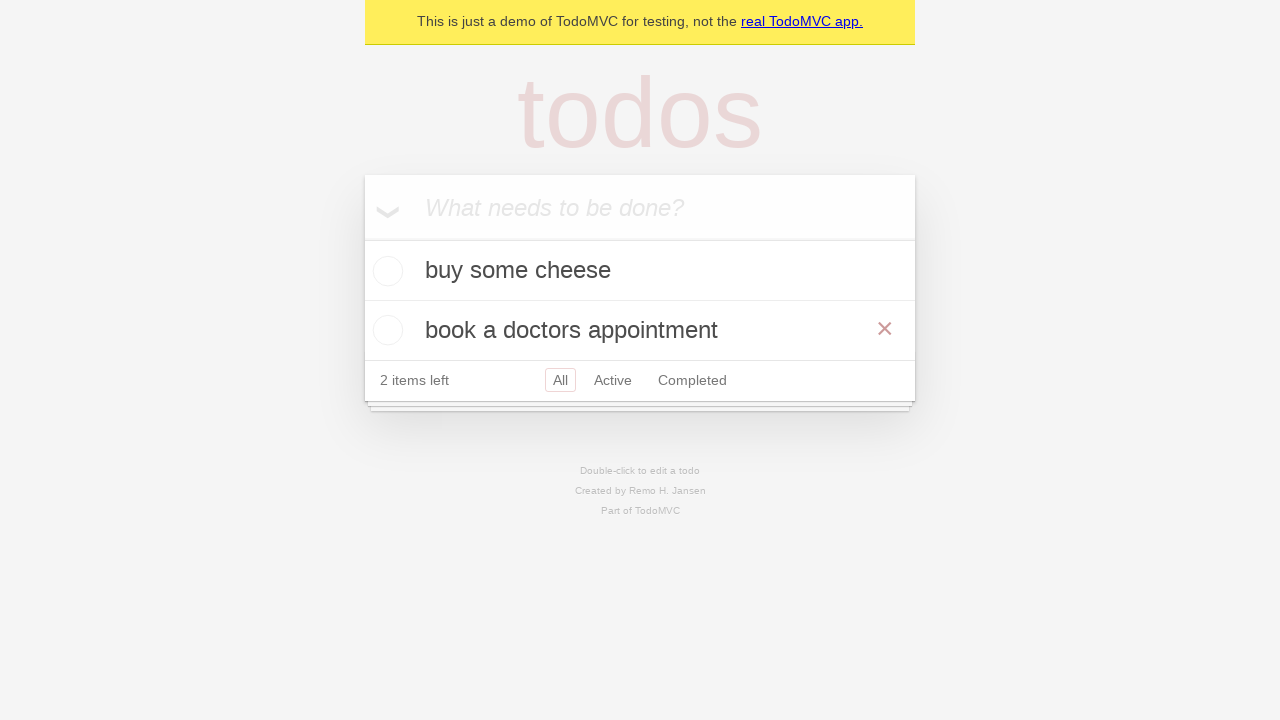